Tests the Python.org website by verifying the page title contains "Python", then searches for "pycon" using the search form and verifies results are found.

Starting URL: http://www.python.org

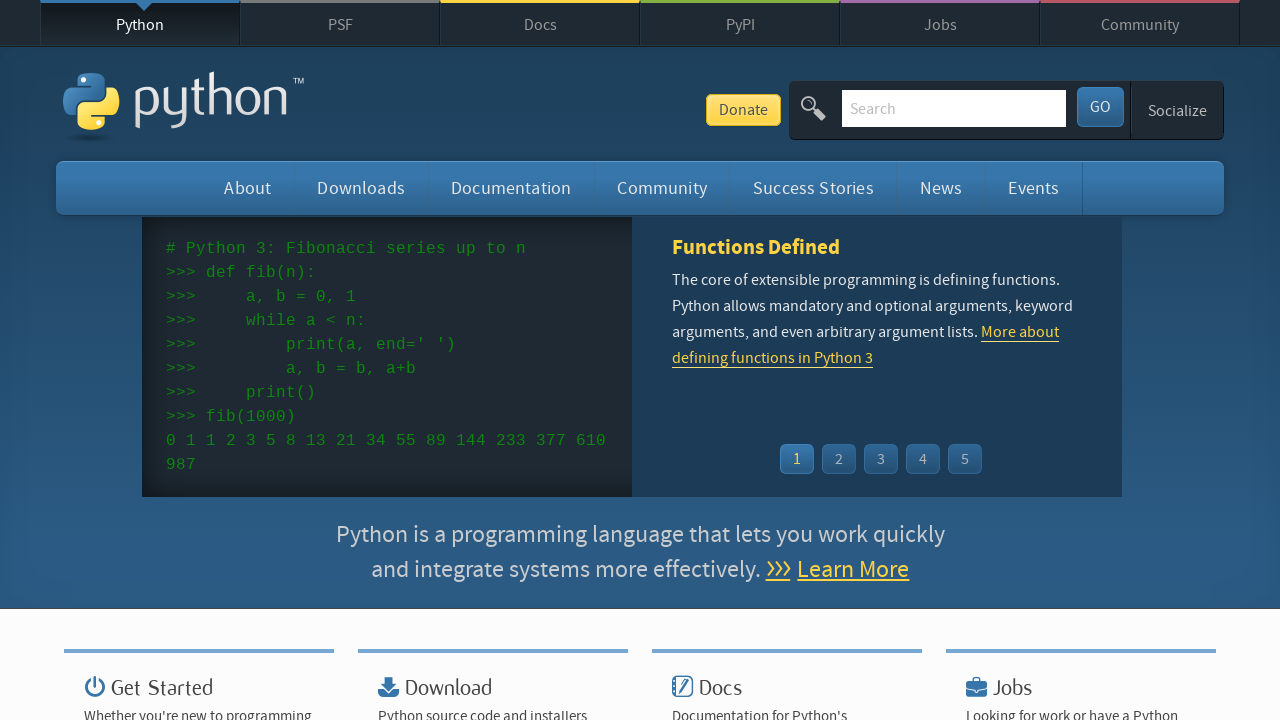

Verified page title contains 'Python'
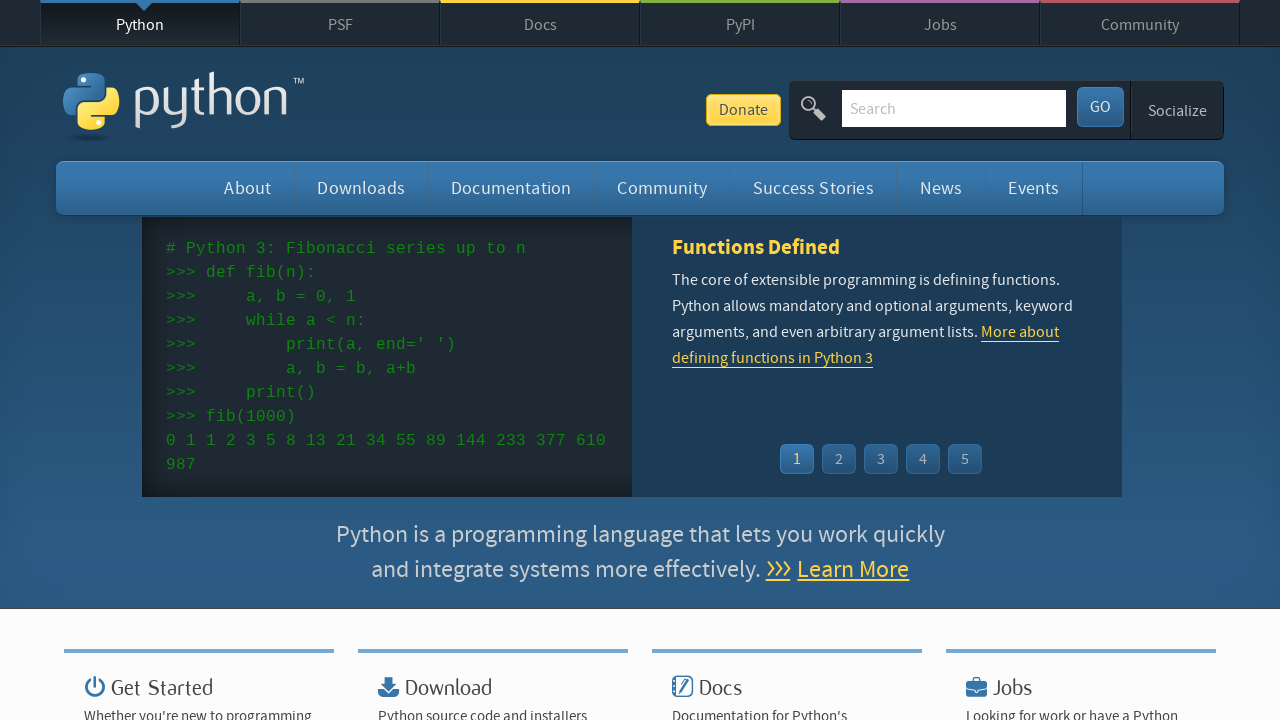

Filled search field with 'pycon' on input[name='q']
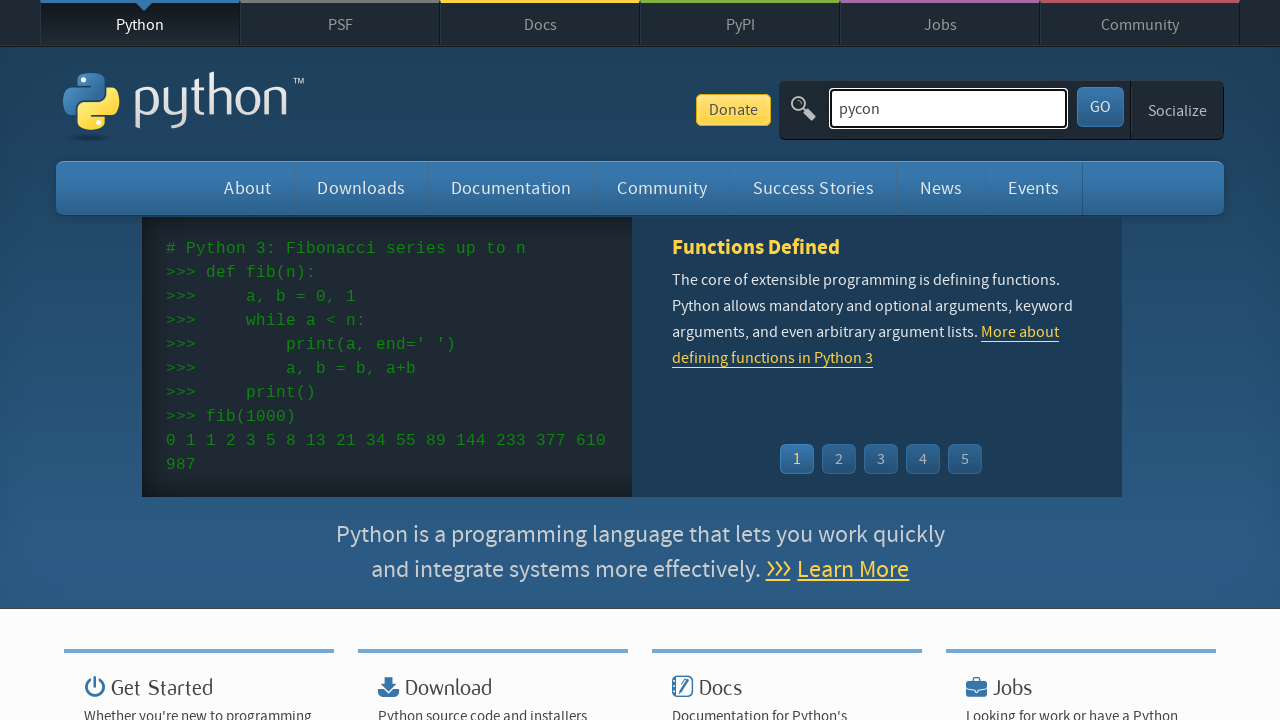

Pressed Enter to submit search query on input[name='q']
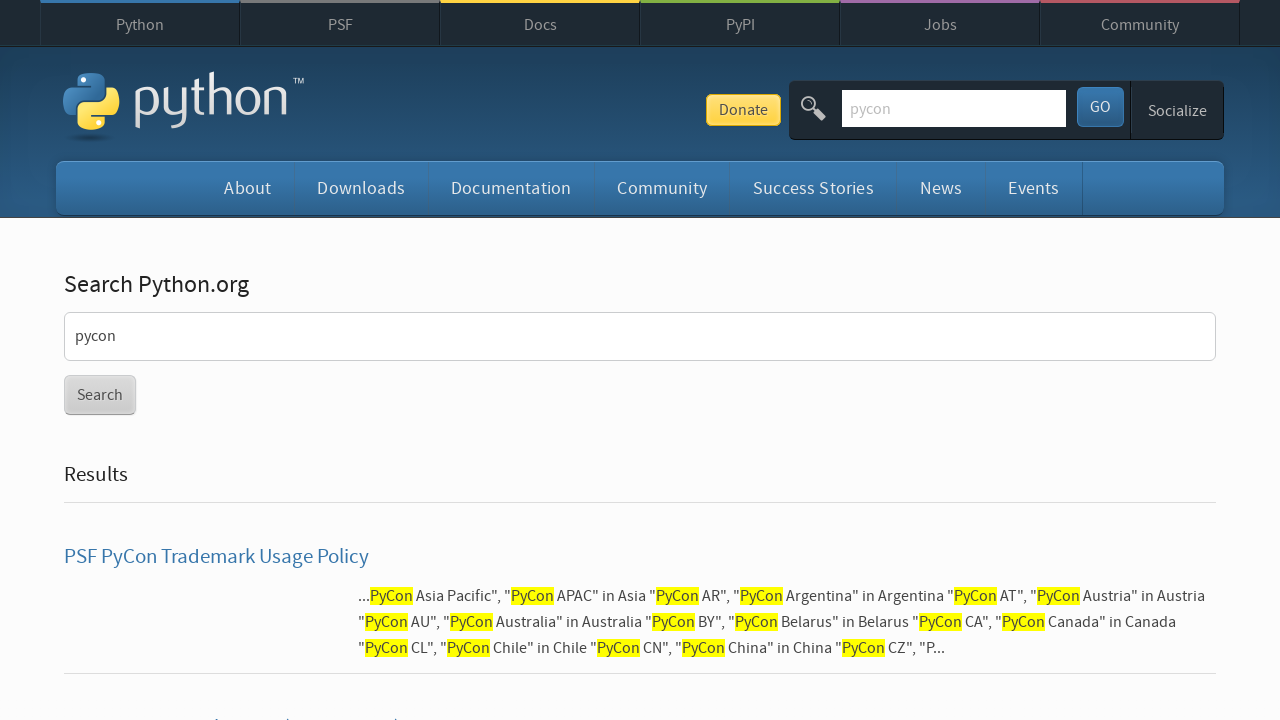

Waited for page to reach network idle state
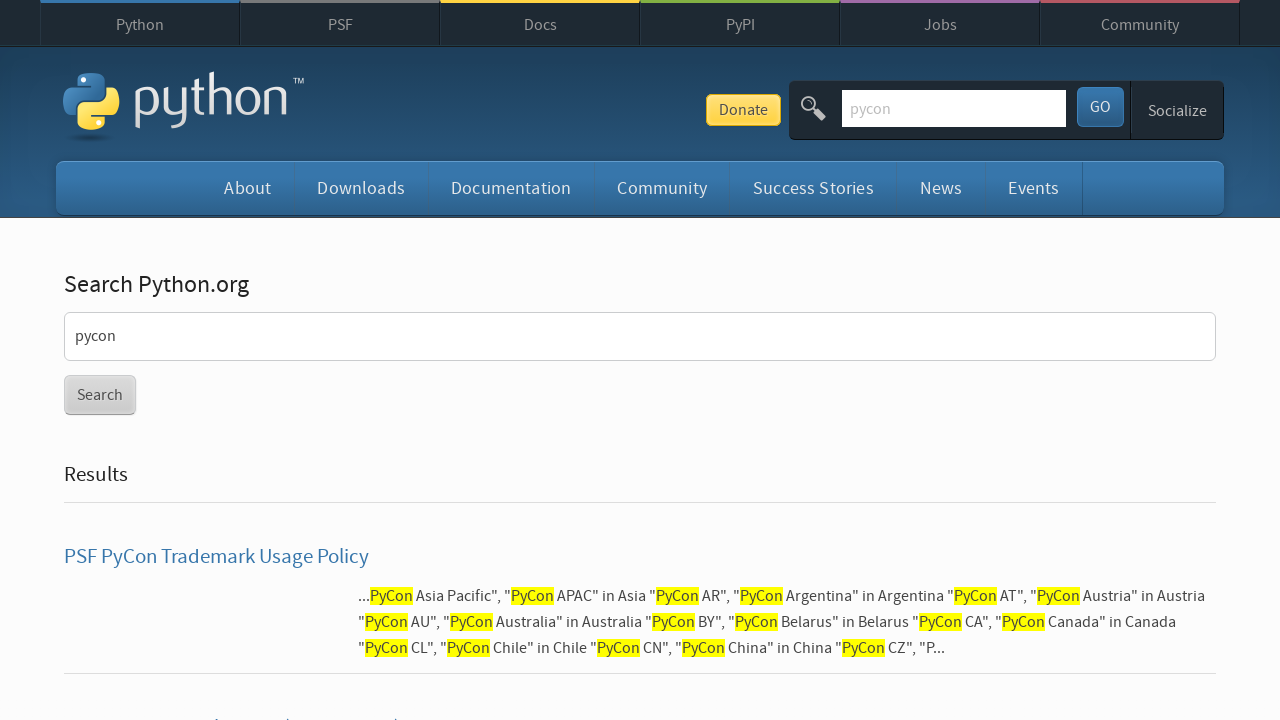

Verified search results were found (no 'No results found' message)
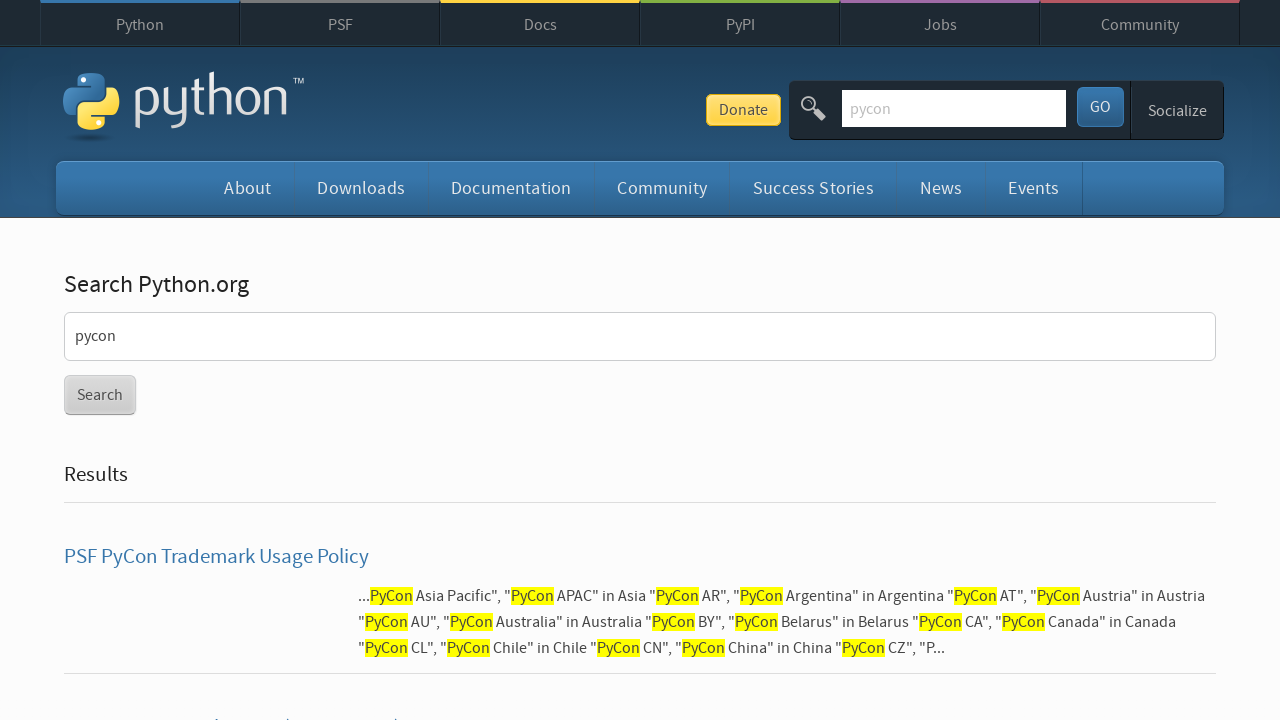

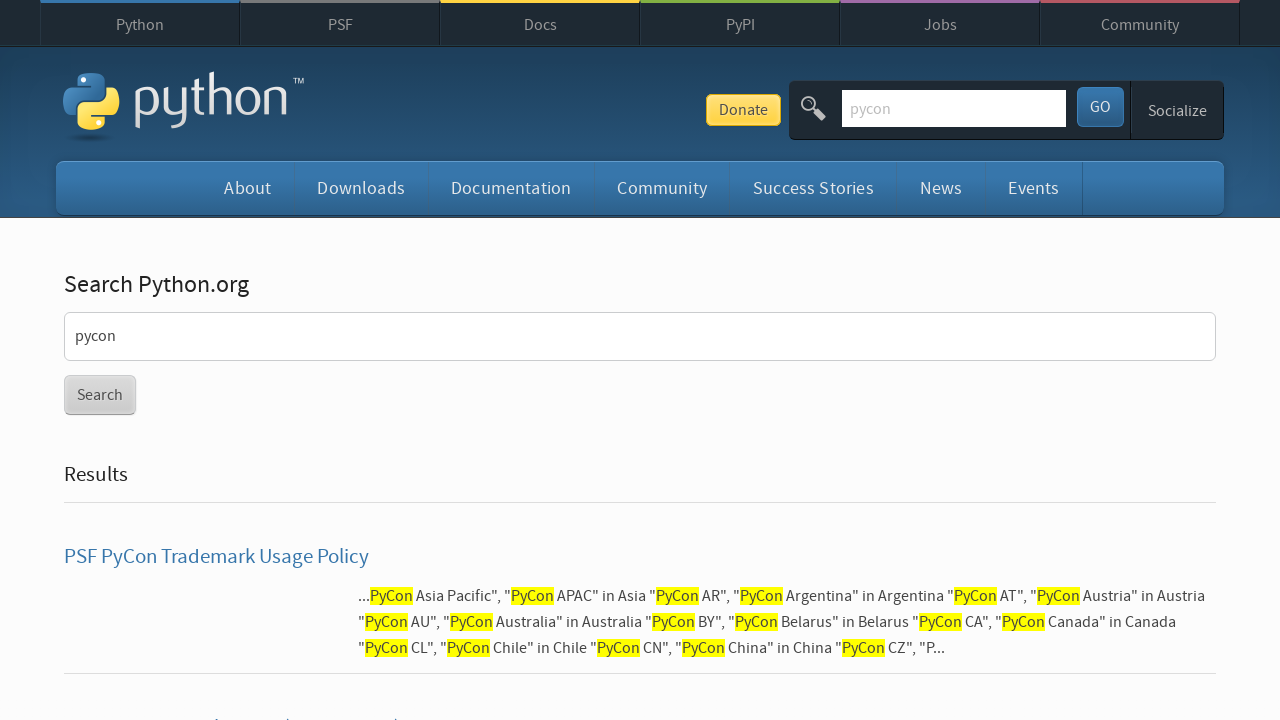